Tests page scrolling functionality by incrementally scrolling down the CSDN homepage multiple times to simulate user browsing behavior

Starting URL: https://www.csdn.net/

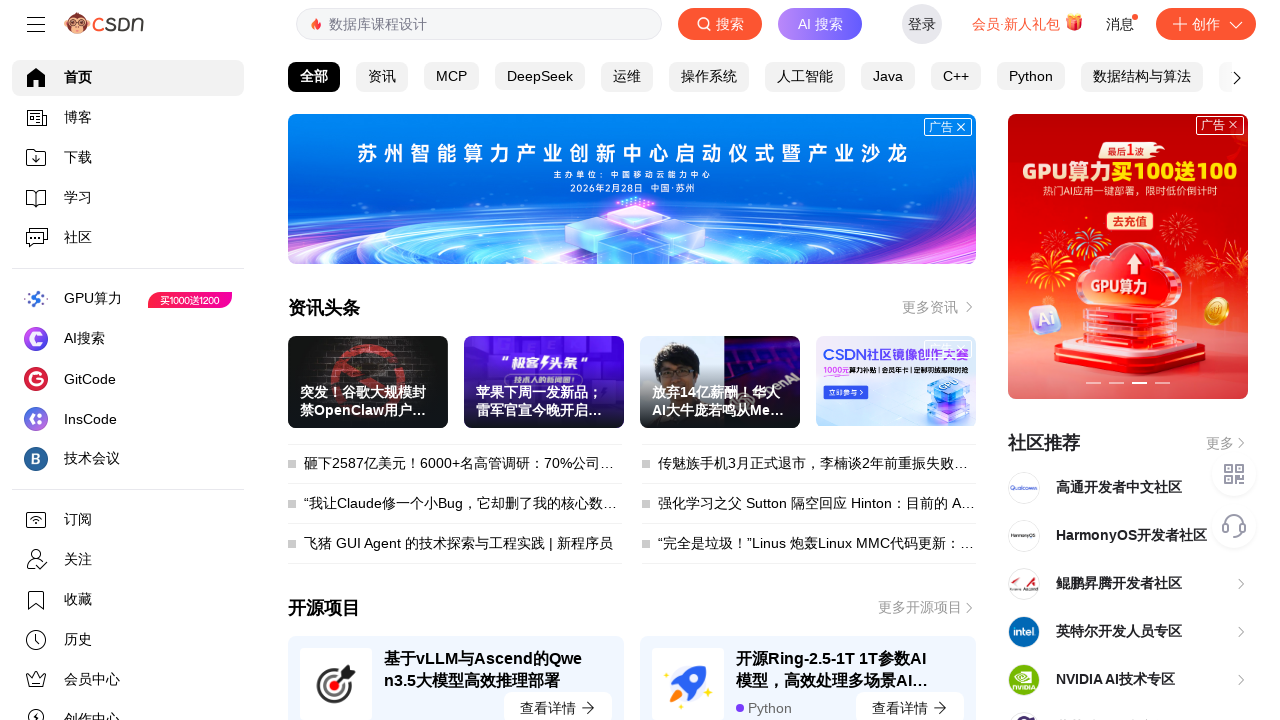

Navigated to CSDN homepage
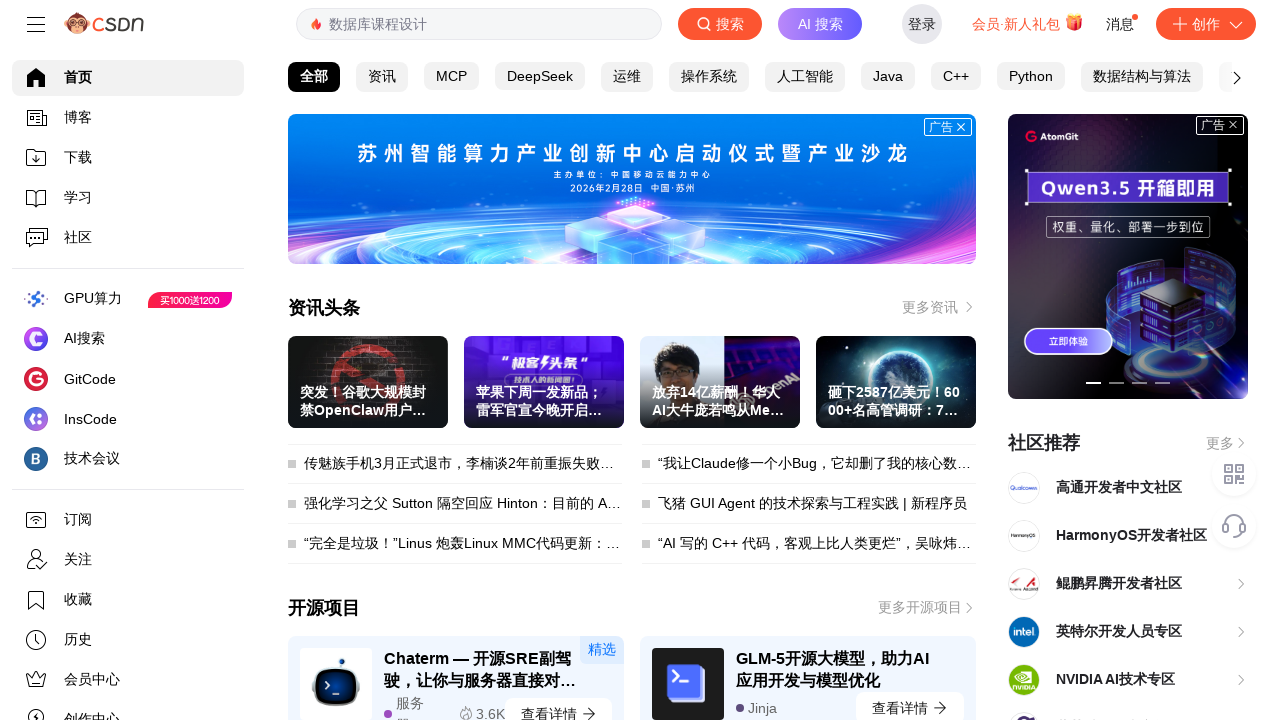

Scrolled down by 100 pixels (iteration 1/10)
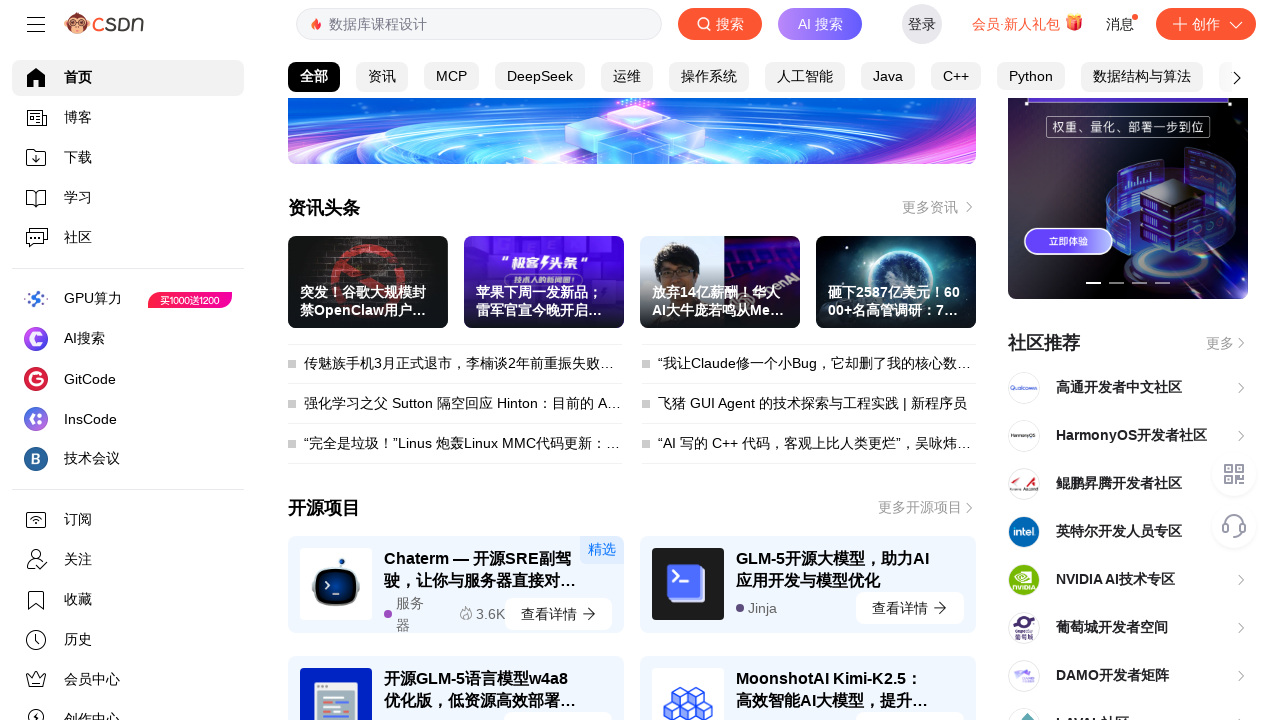

Waited 500ms between scroll actions
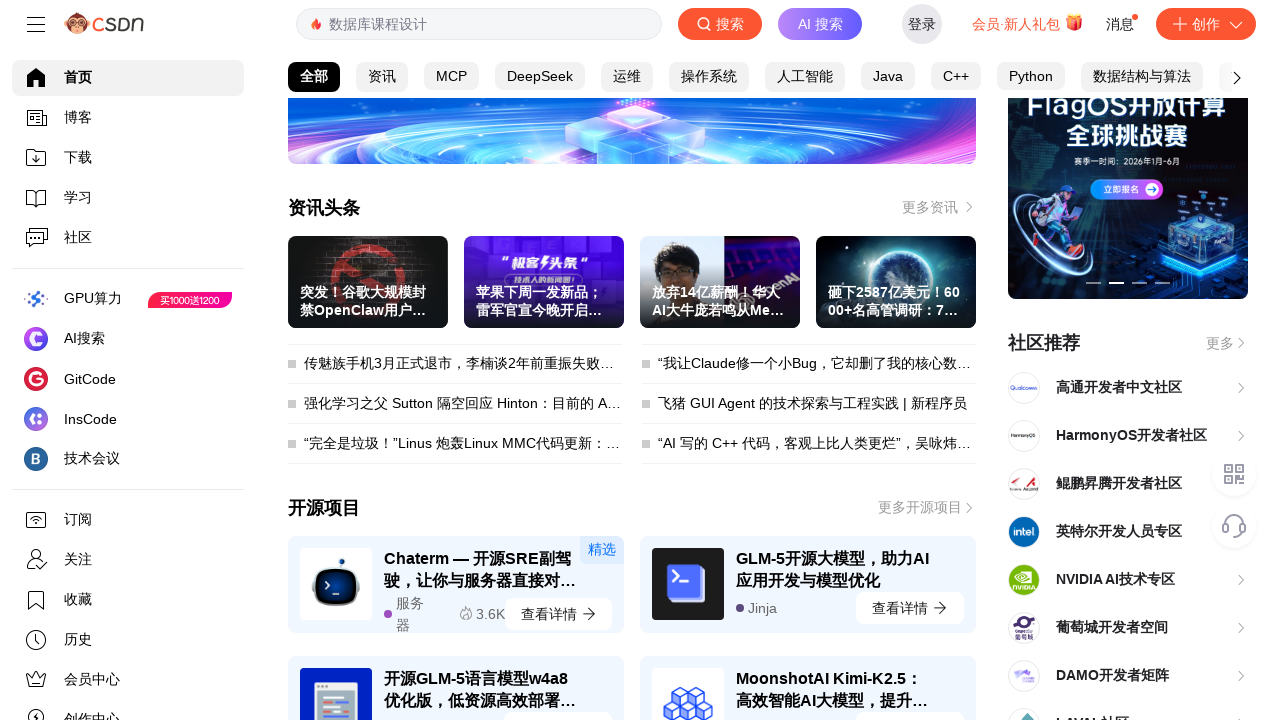

Scrolled down by 100 pixels (iteration 2/10)
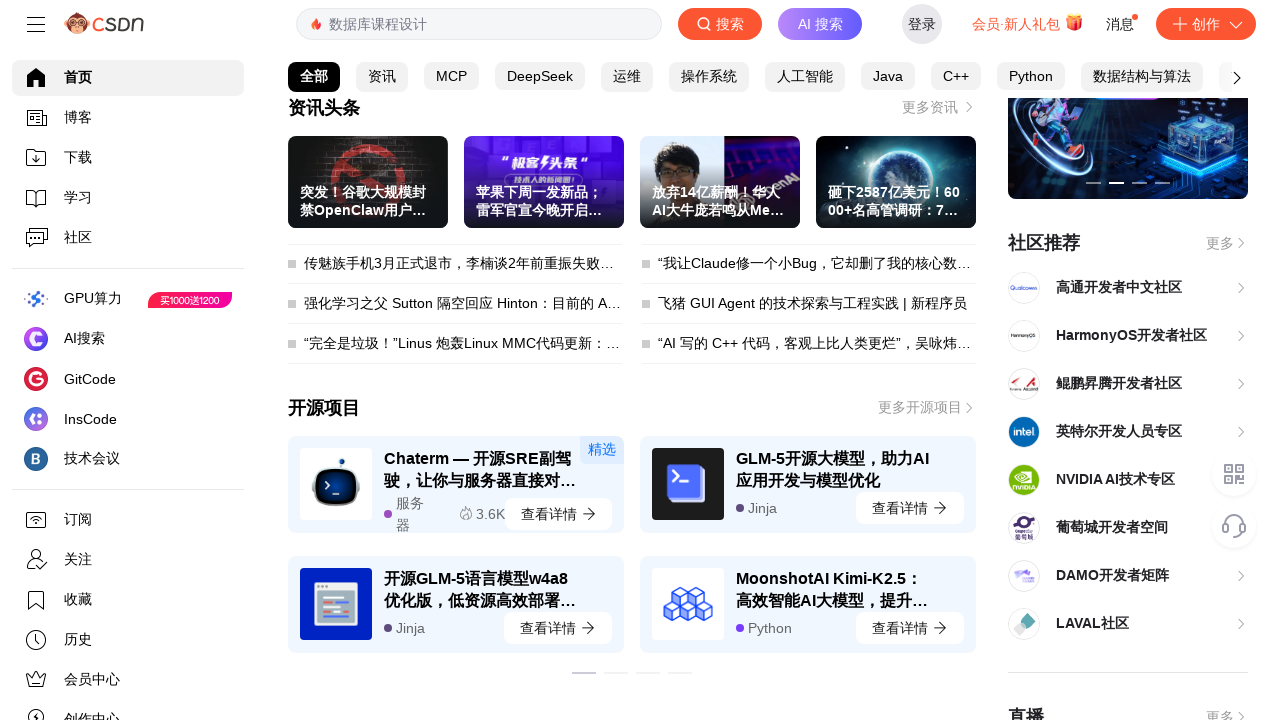

Waited 500ms between scroll actions
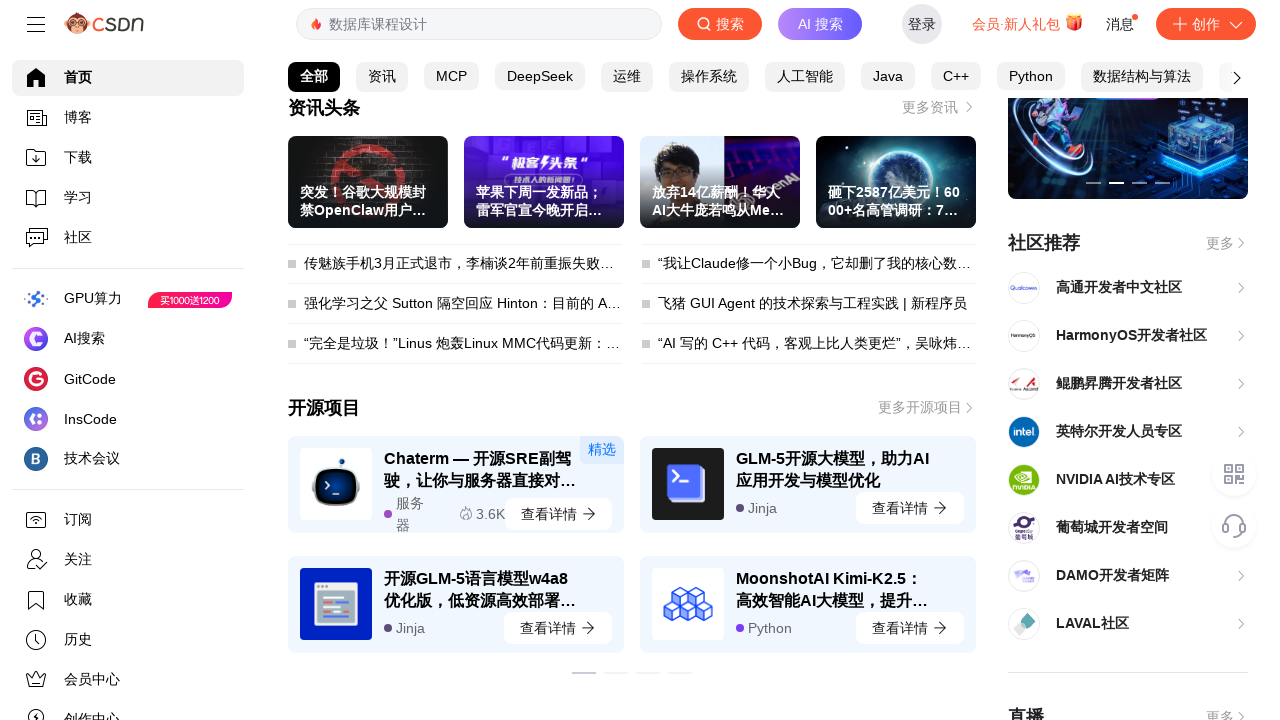

Scrolled down by 100 pixels (iteration 3/10)
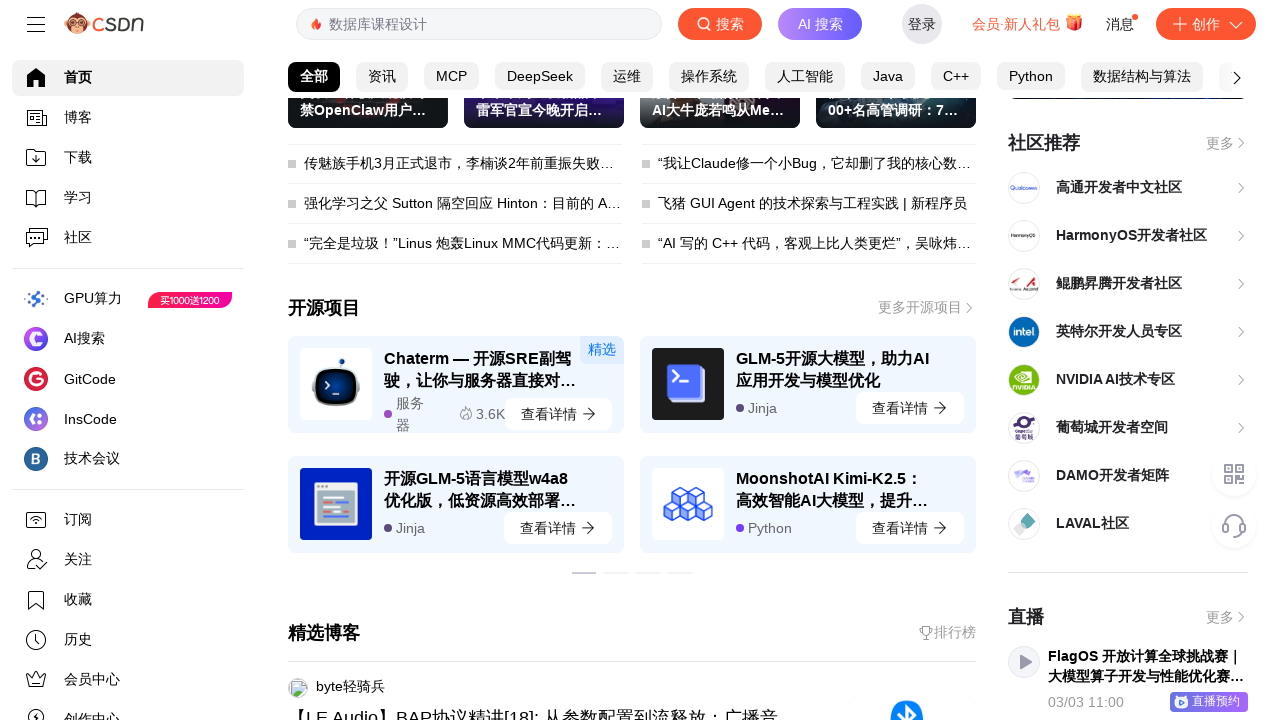

Waited 500ms between scroll actions
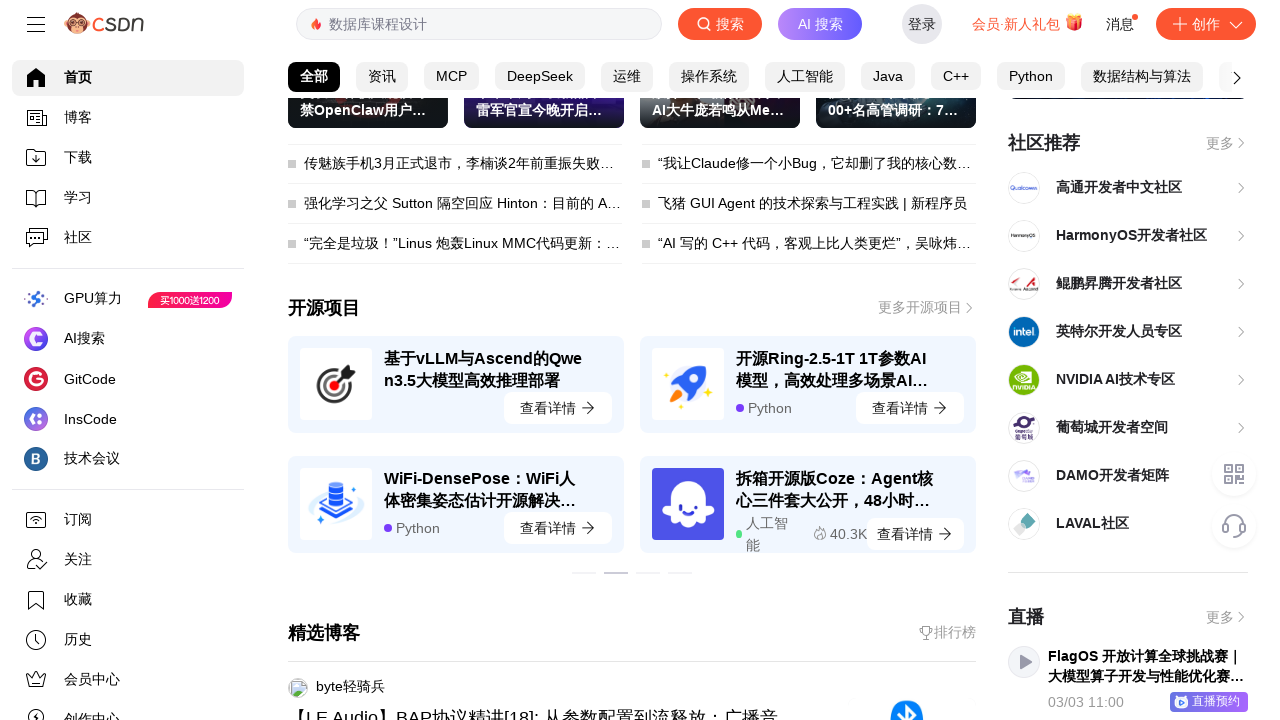

Scrolled down by 100 pixels (iteration 4/10)
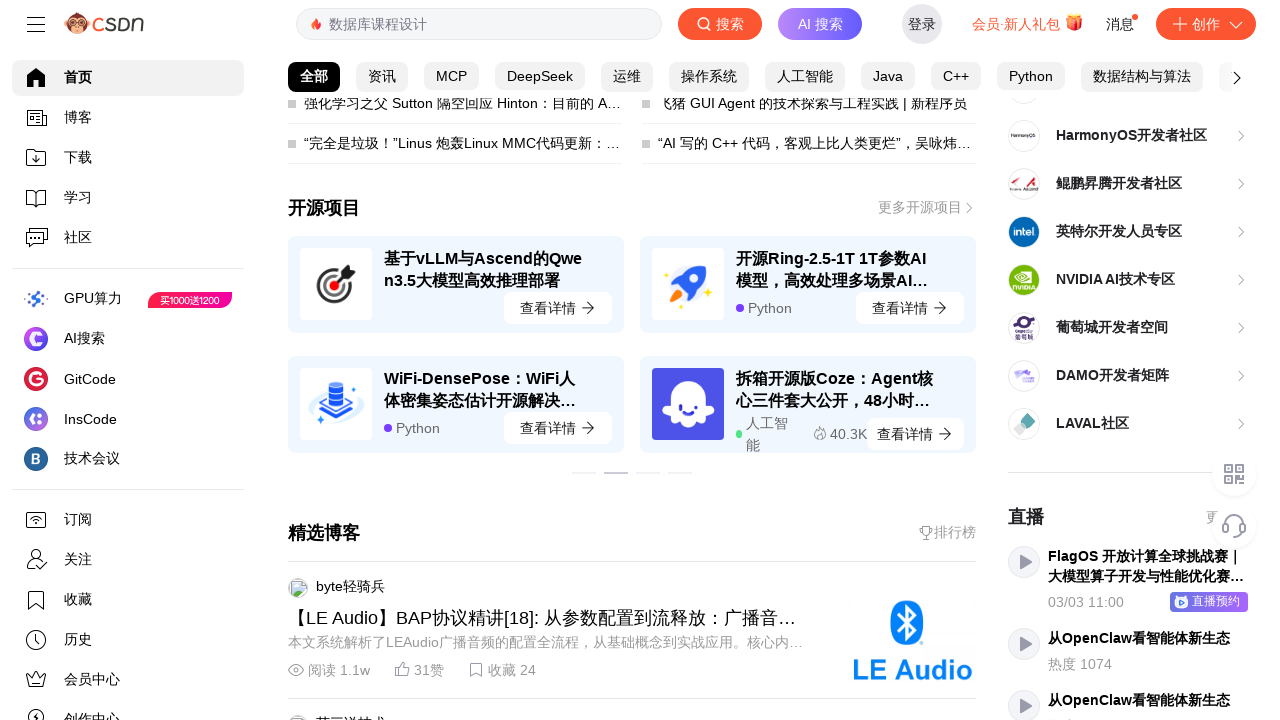

Waited 500ms between scroll actions
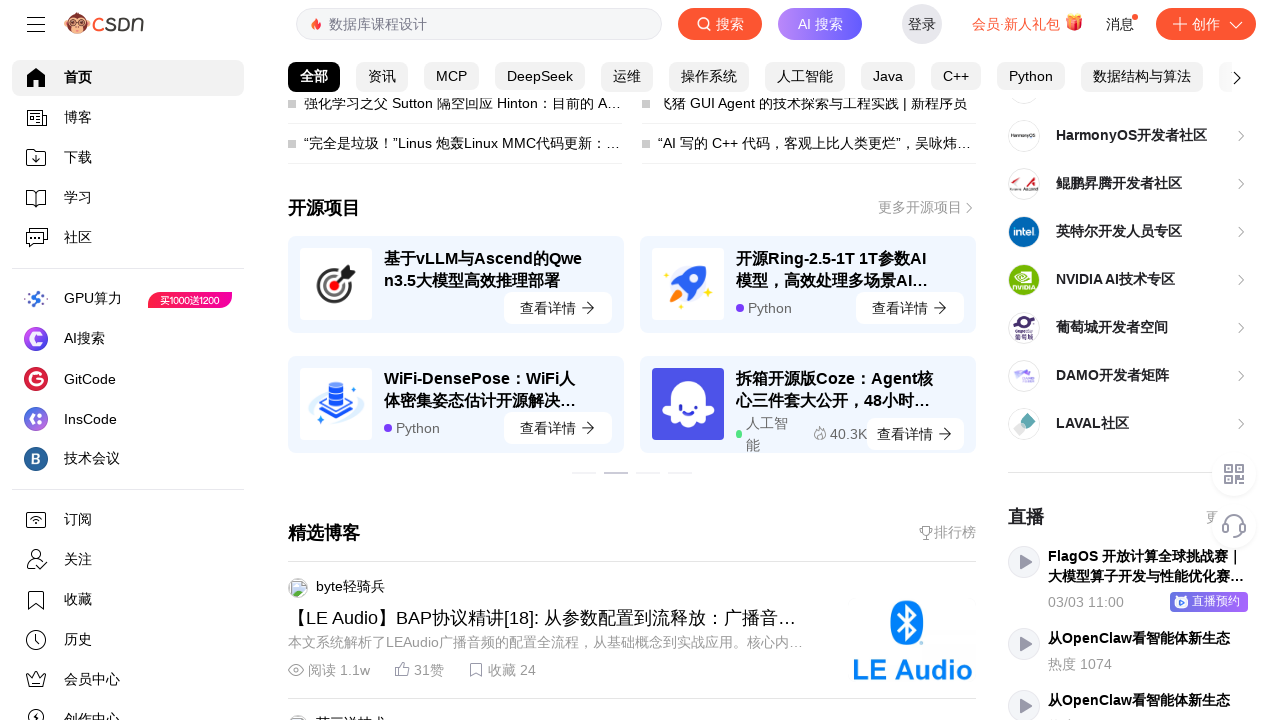

Scrolled down by 100 pixels (iteration 5/10)
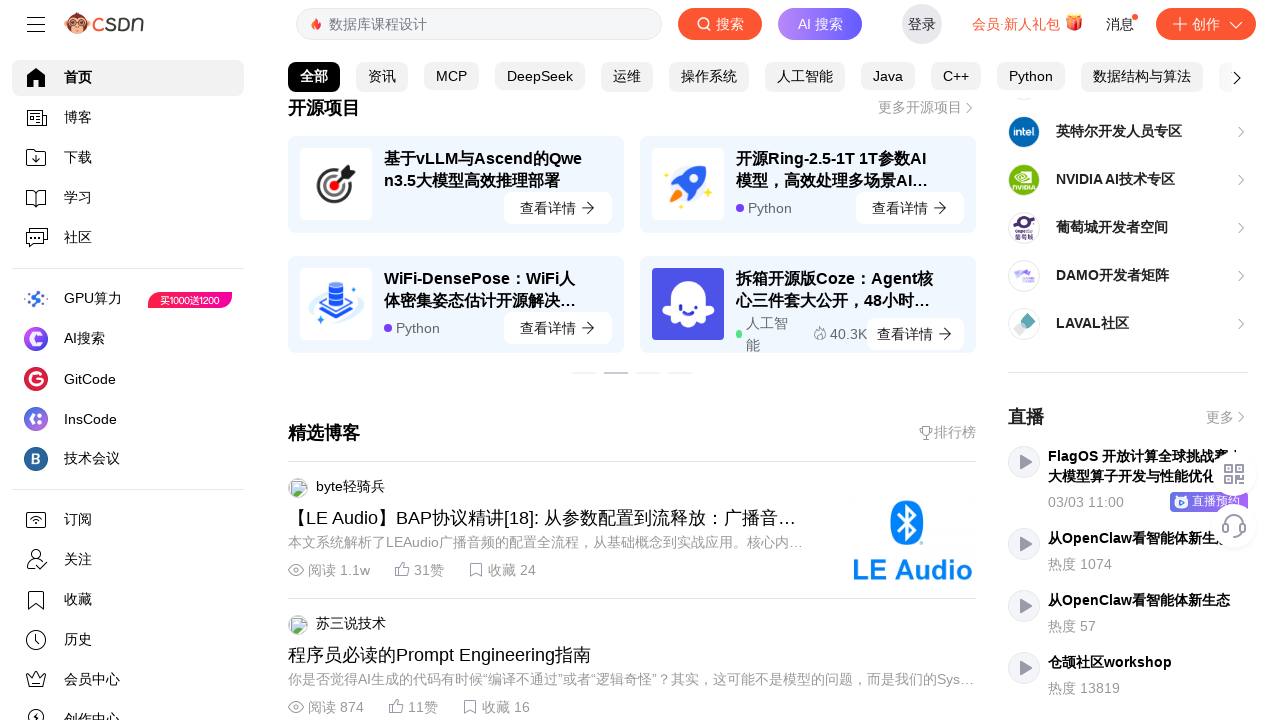

Waited 500ms between scroll actions
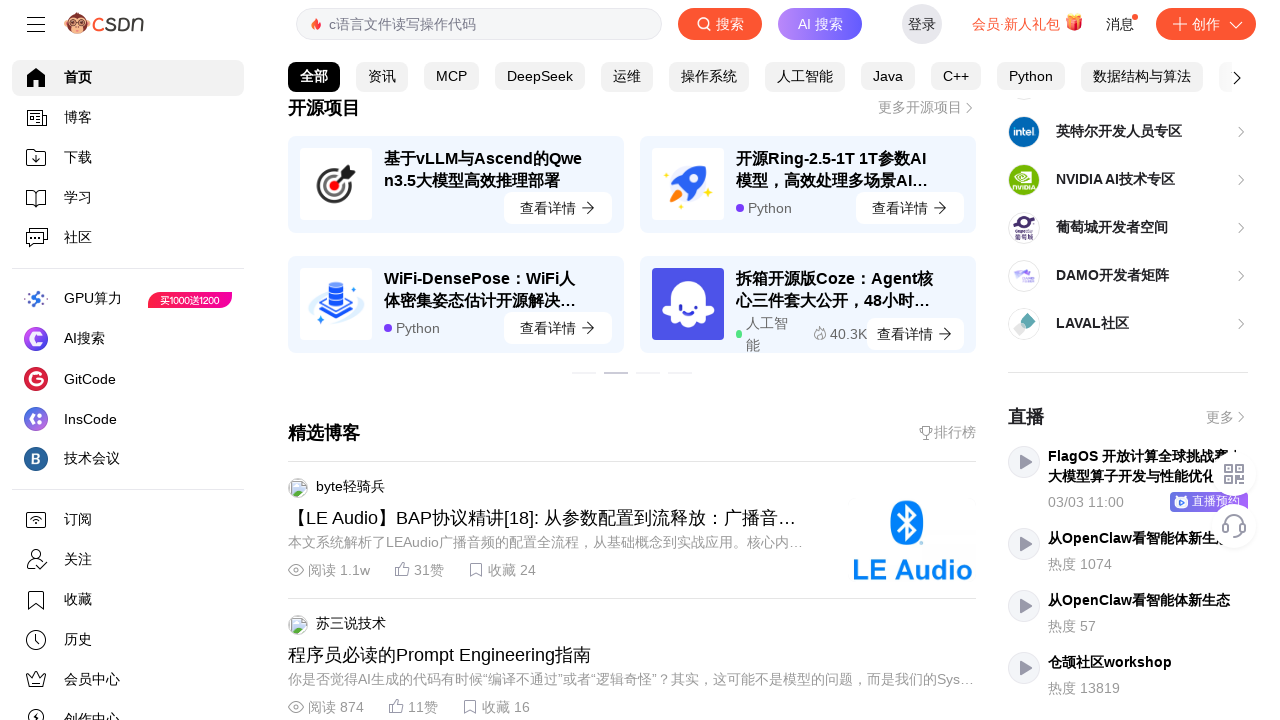

Scrolled down by 100 pixels (iteration 6/10)
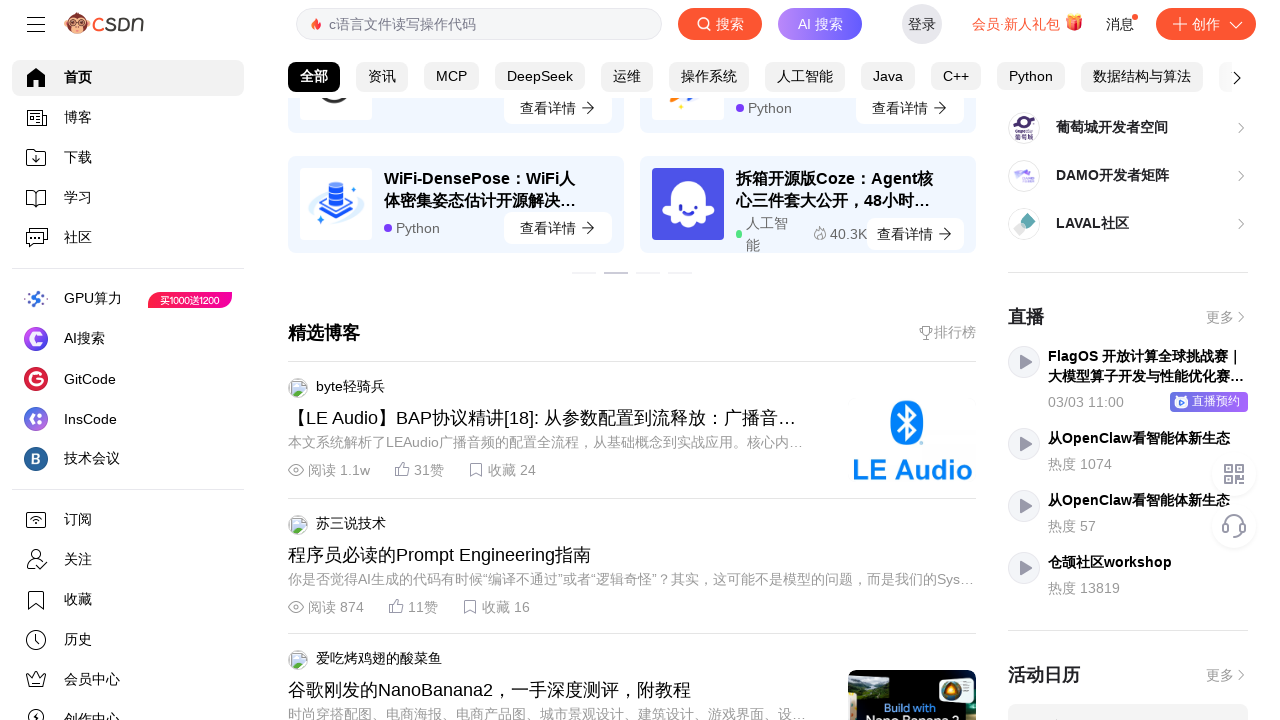

Waited 500ms between scroll actions
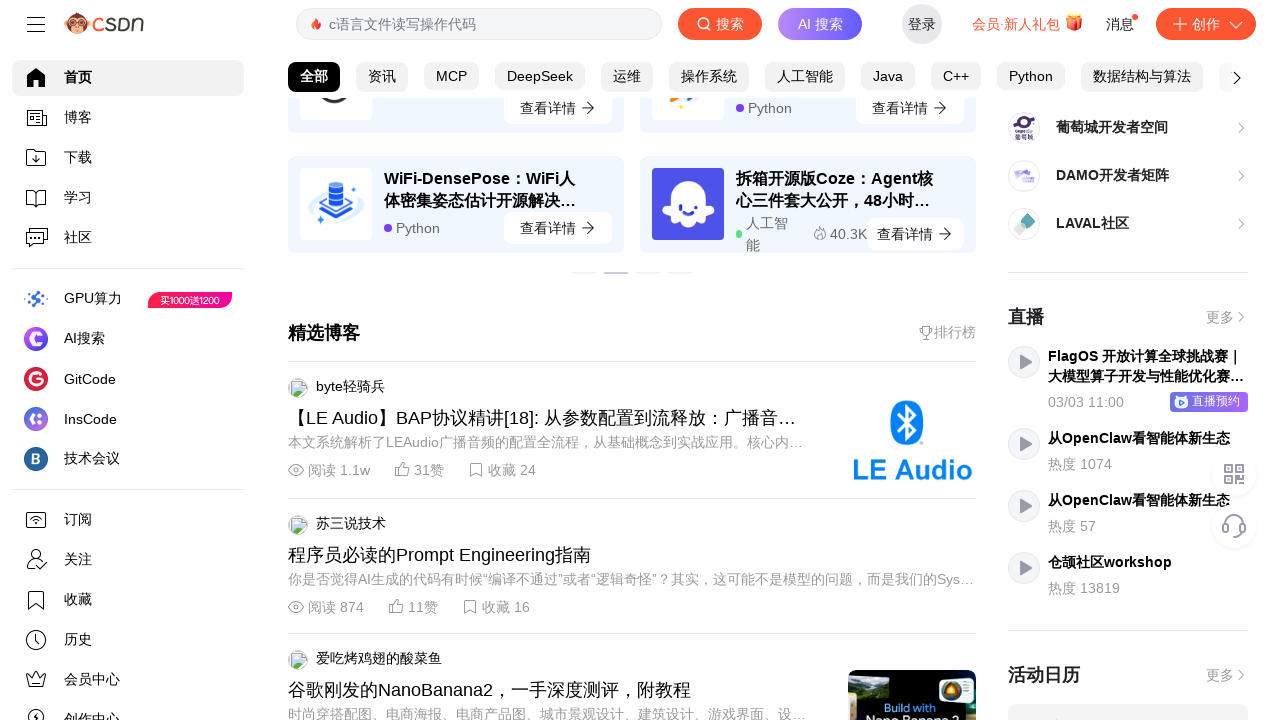

Scrolled down by 100 pixels (iteration 7/10)
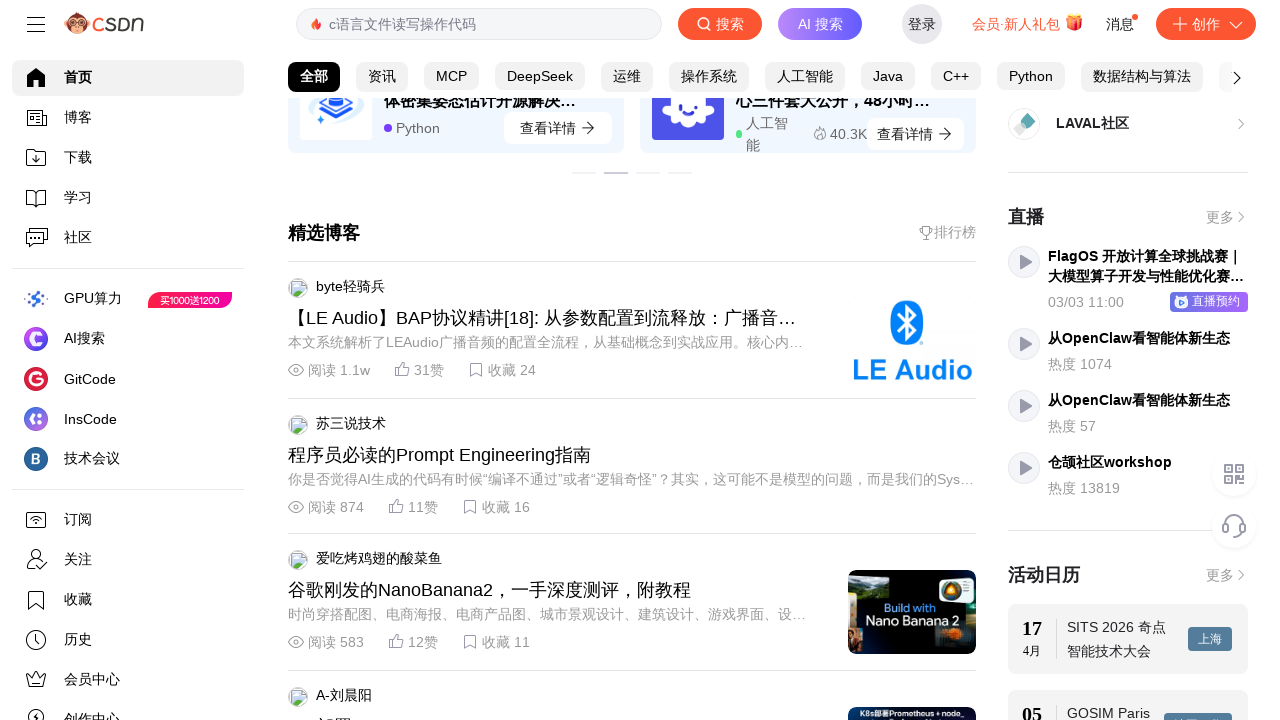

Waited 500ms between scroll actions
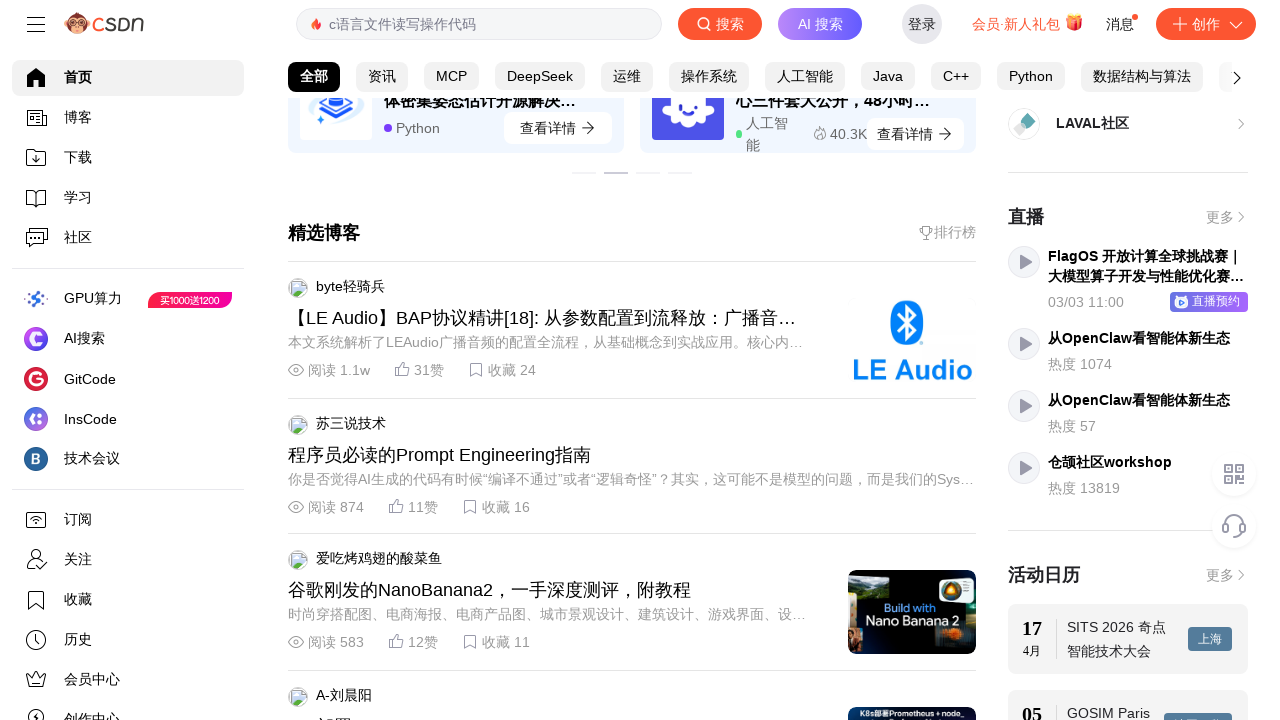

Scrolled down by 100 pixels (iteration 8/10)
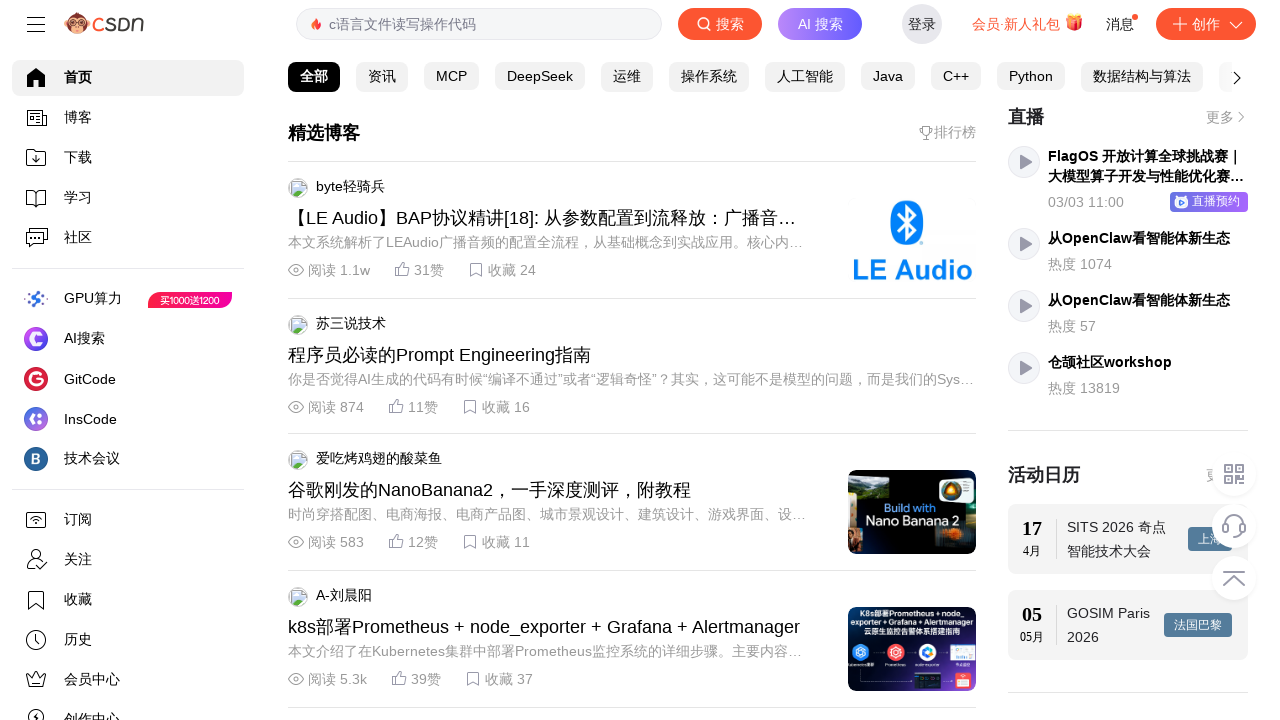

Waited 500ms between scroll actions
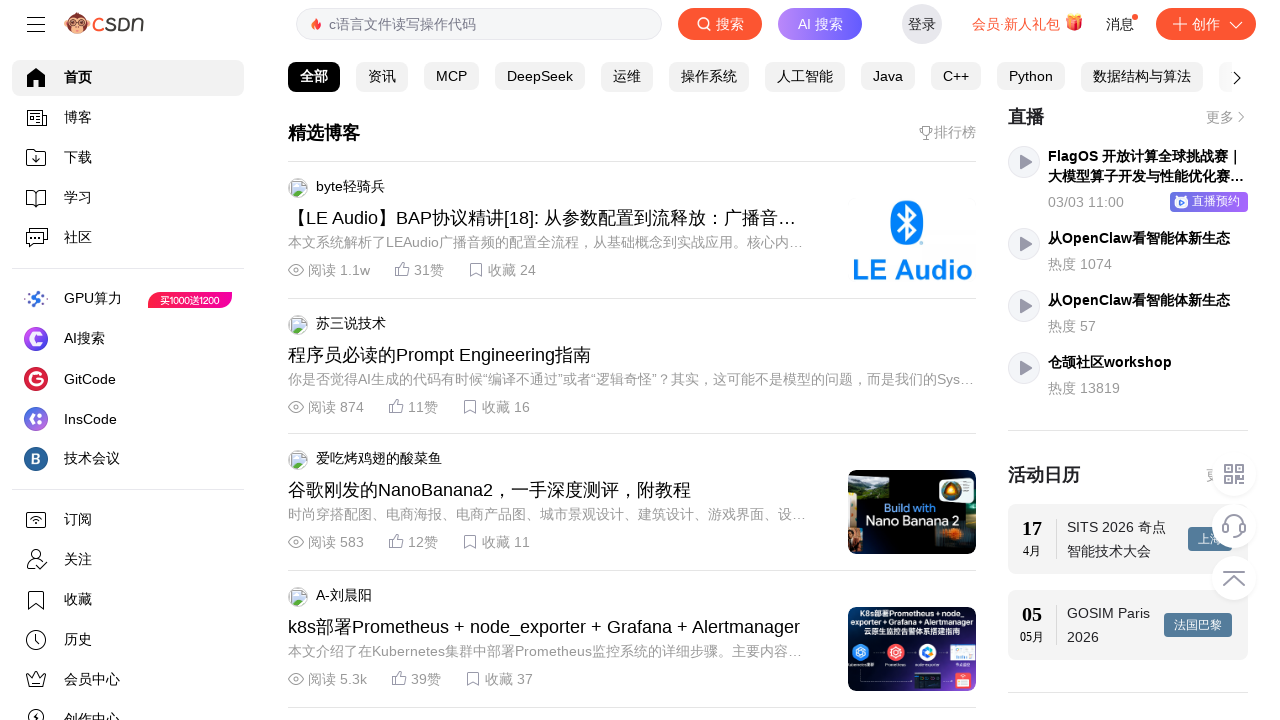

Scrolled down by 100 pixels (iteration 9/10)
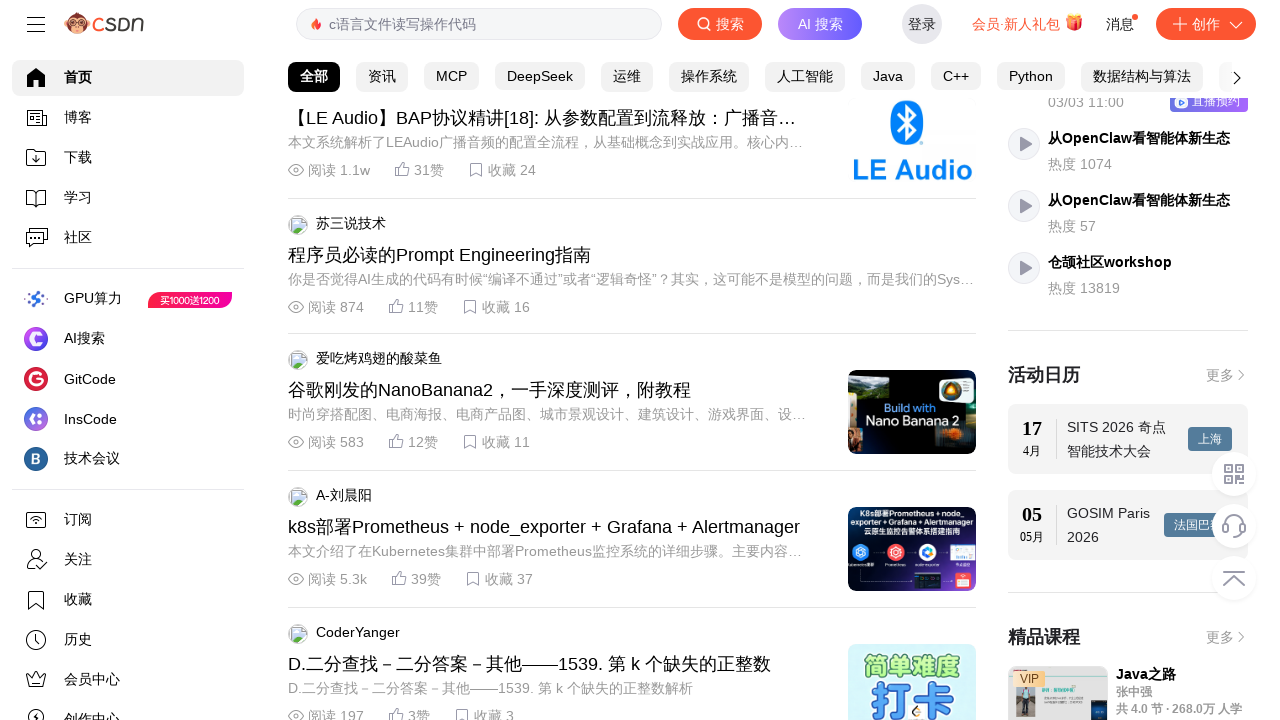

Waited 500ms between scroll actions
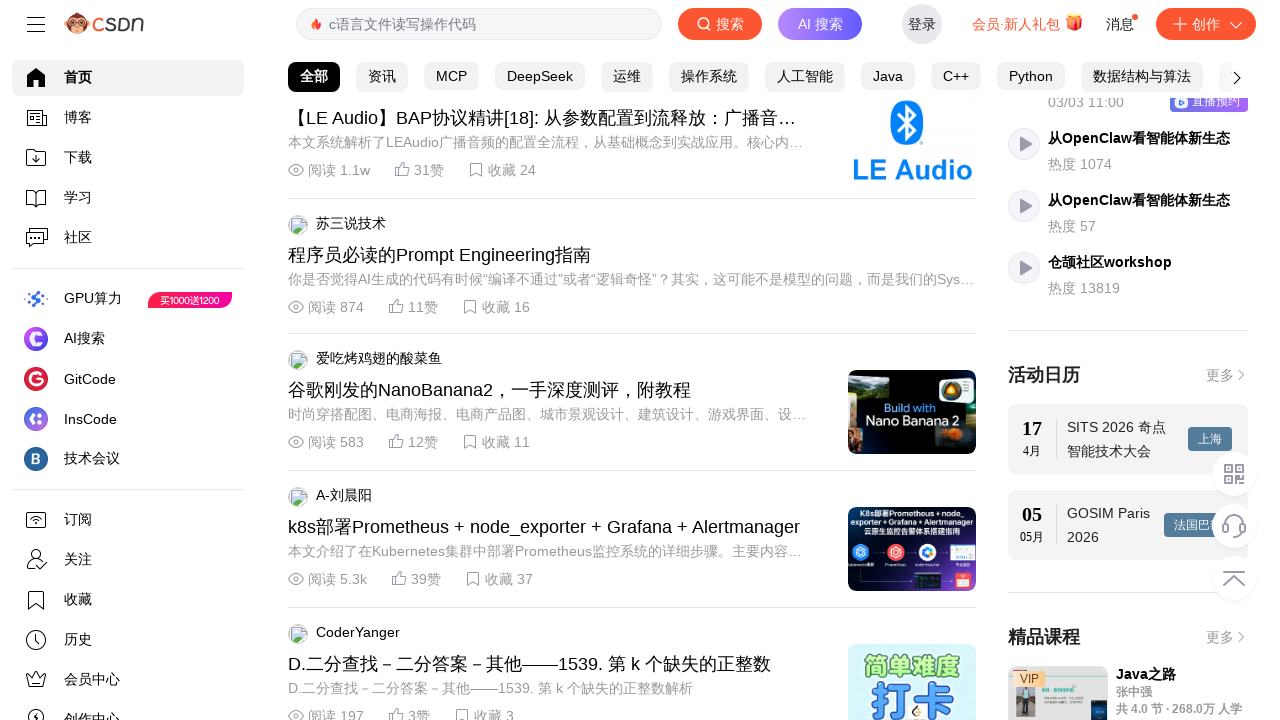

Scrolled down by 100 pixels (iteration 10/10)
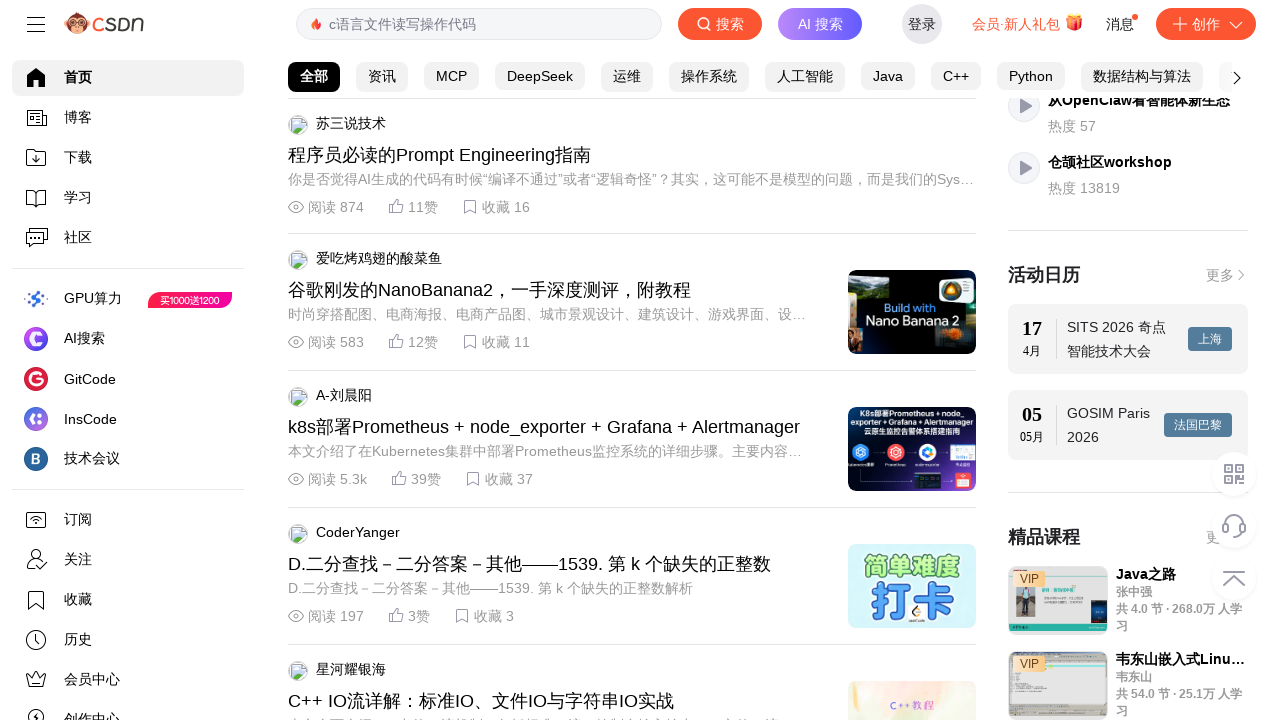

Waited 500ms between scroll actions
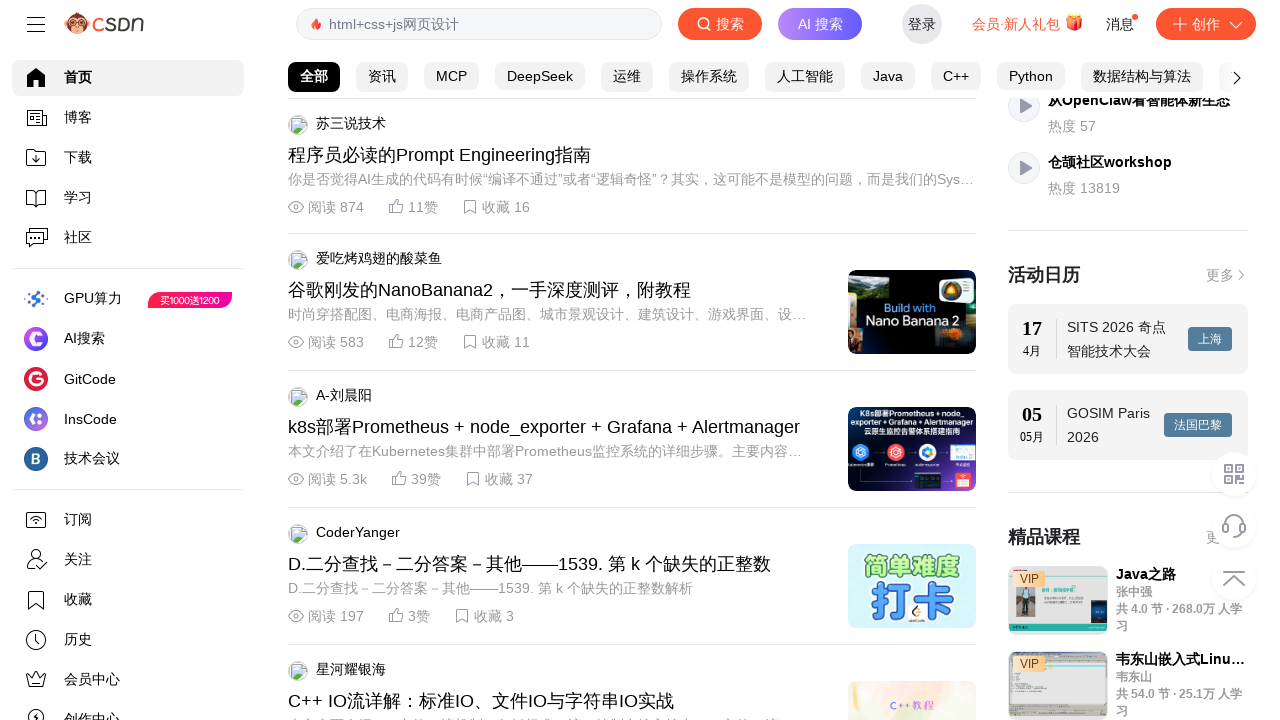

Retrieved scroll position: 1000px
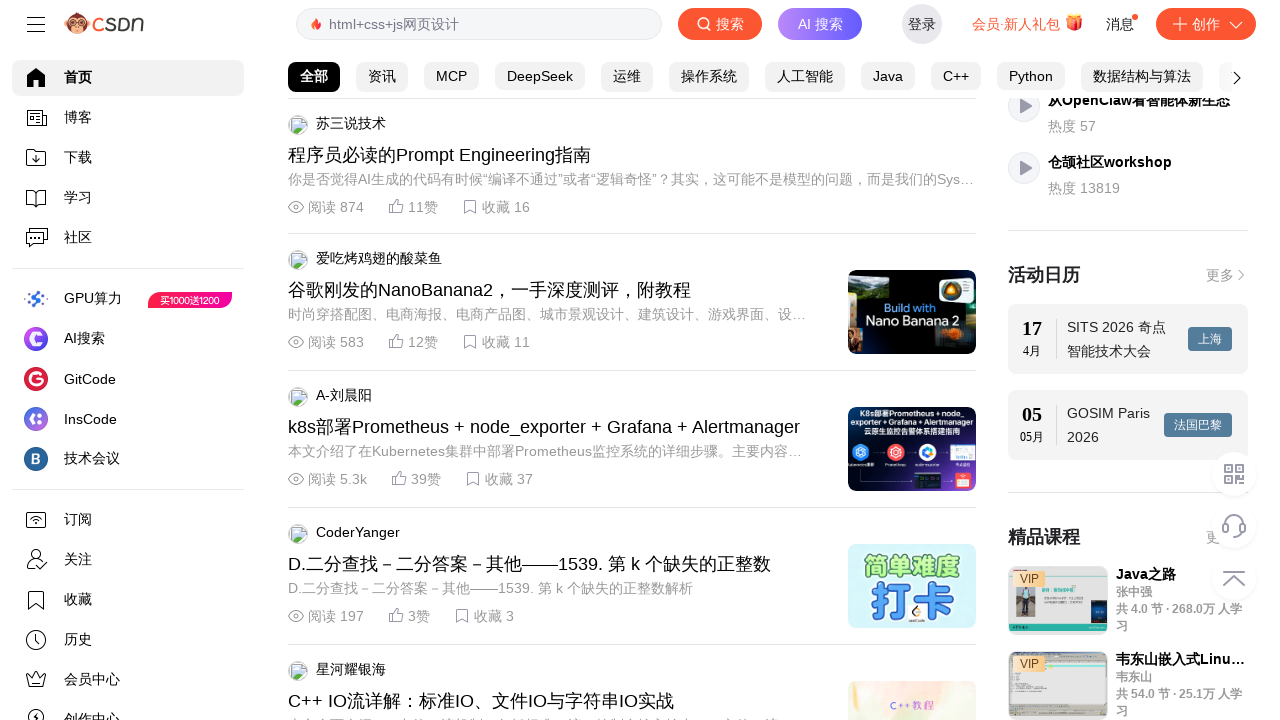

Assertion passed: page has scrolled down successfully
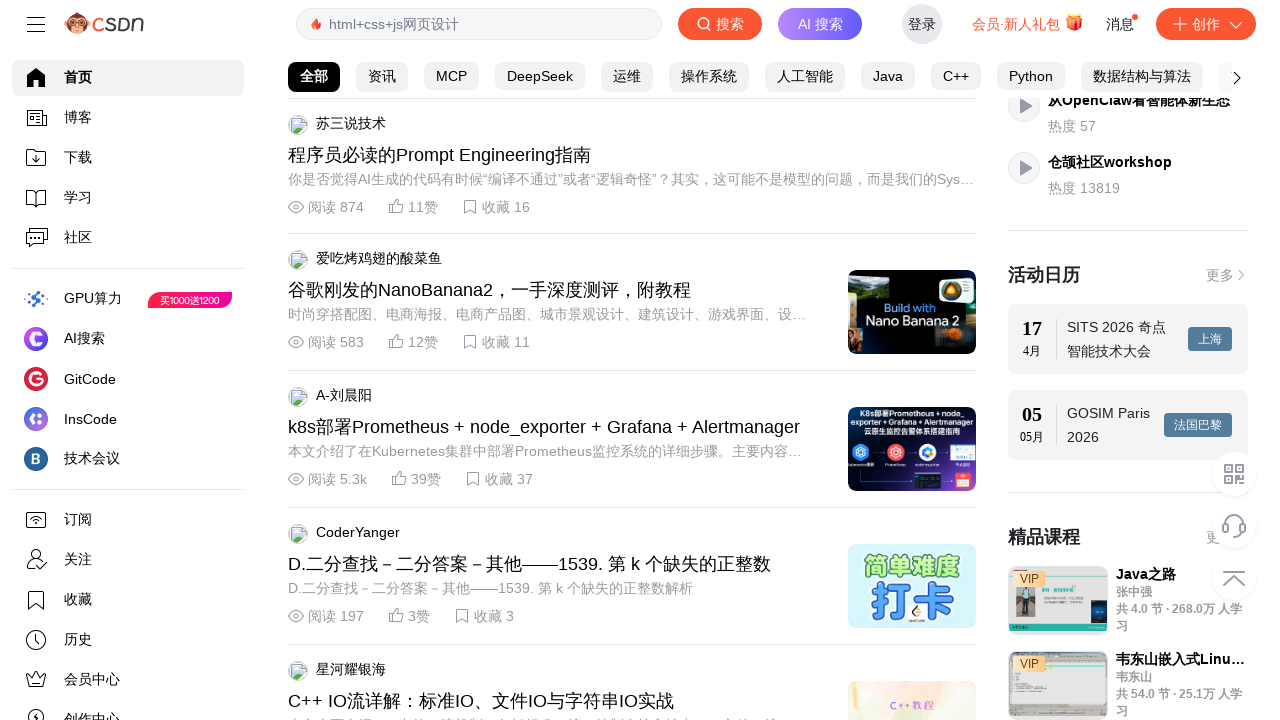

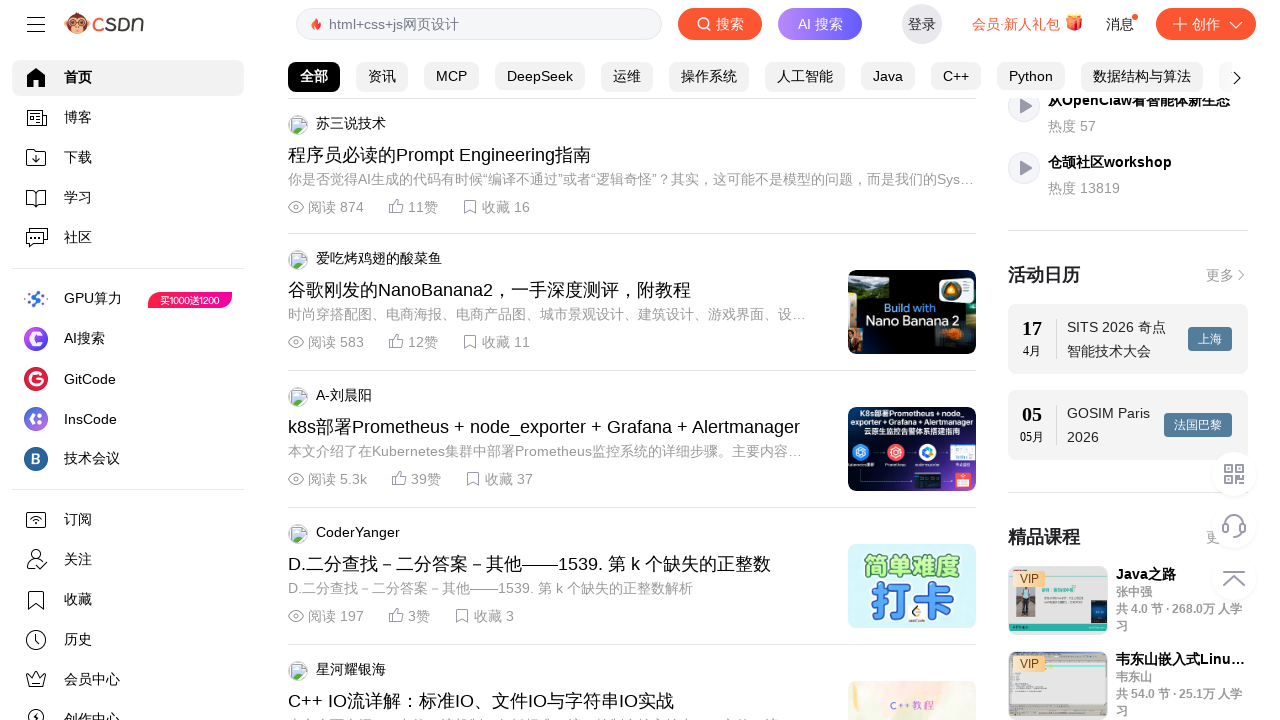